Solves a mathematical challenge by extracting a value from an element attribute, calculating a result, and submitting a form with checkboxes

Starting URL: http://suninjuly.github.io/get_attribute.html

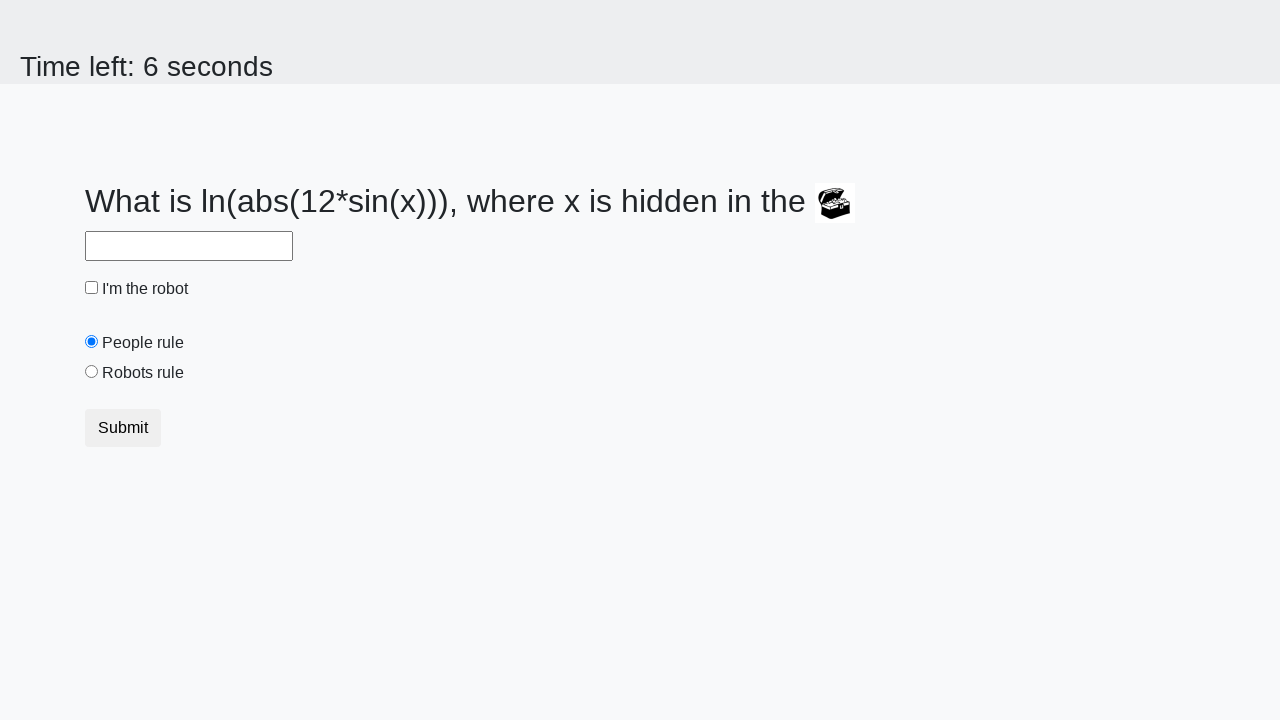

Located treasure element
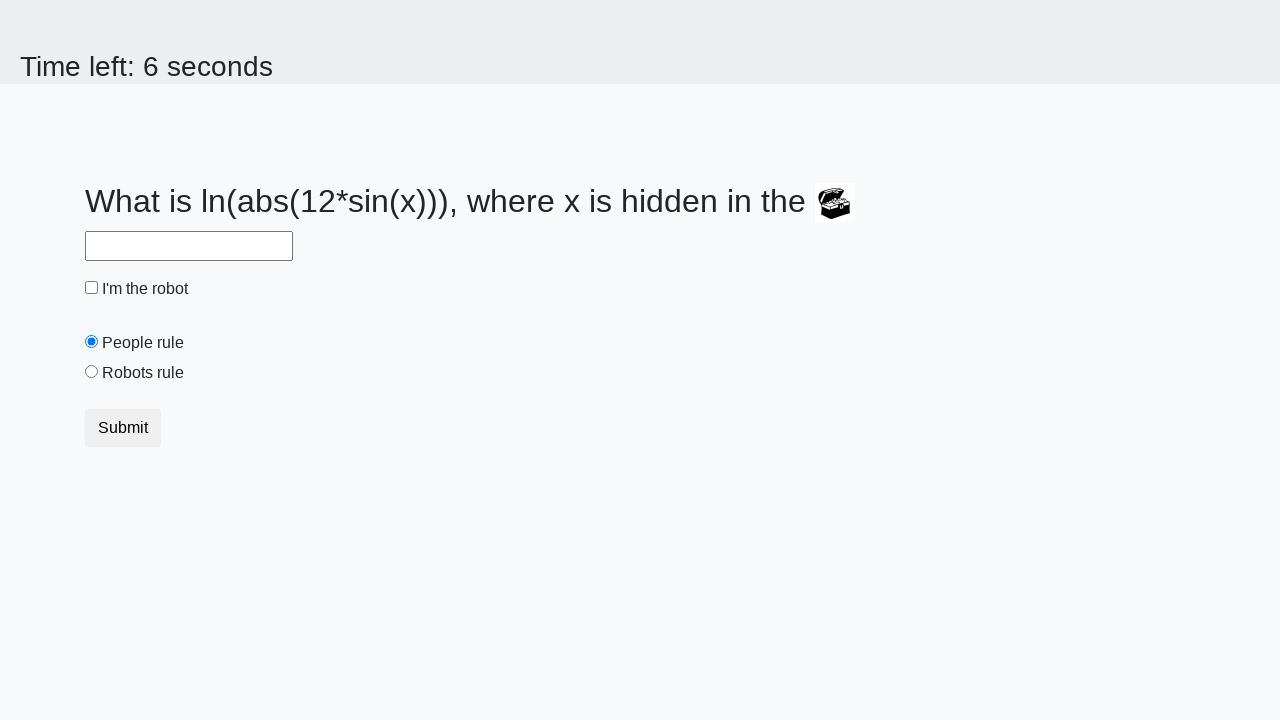

Extracted valuex attribute from treasure element
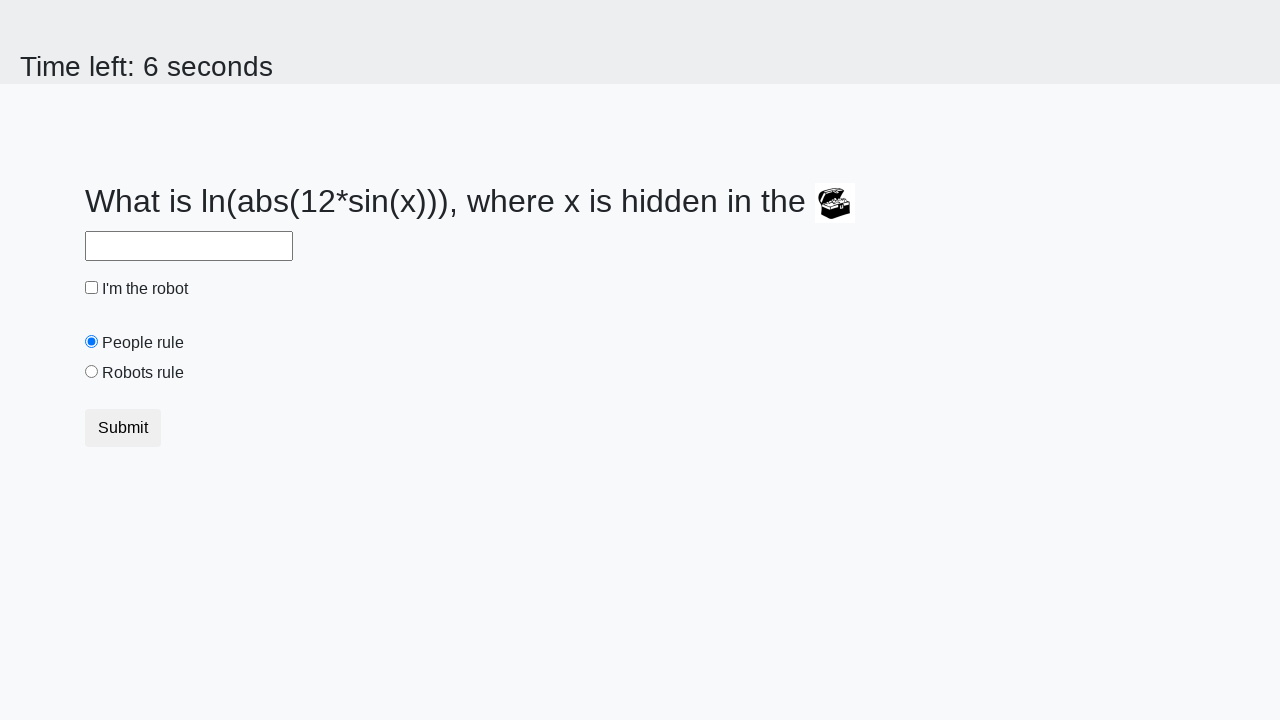

Calculated result using mathematical formula
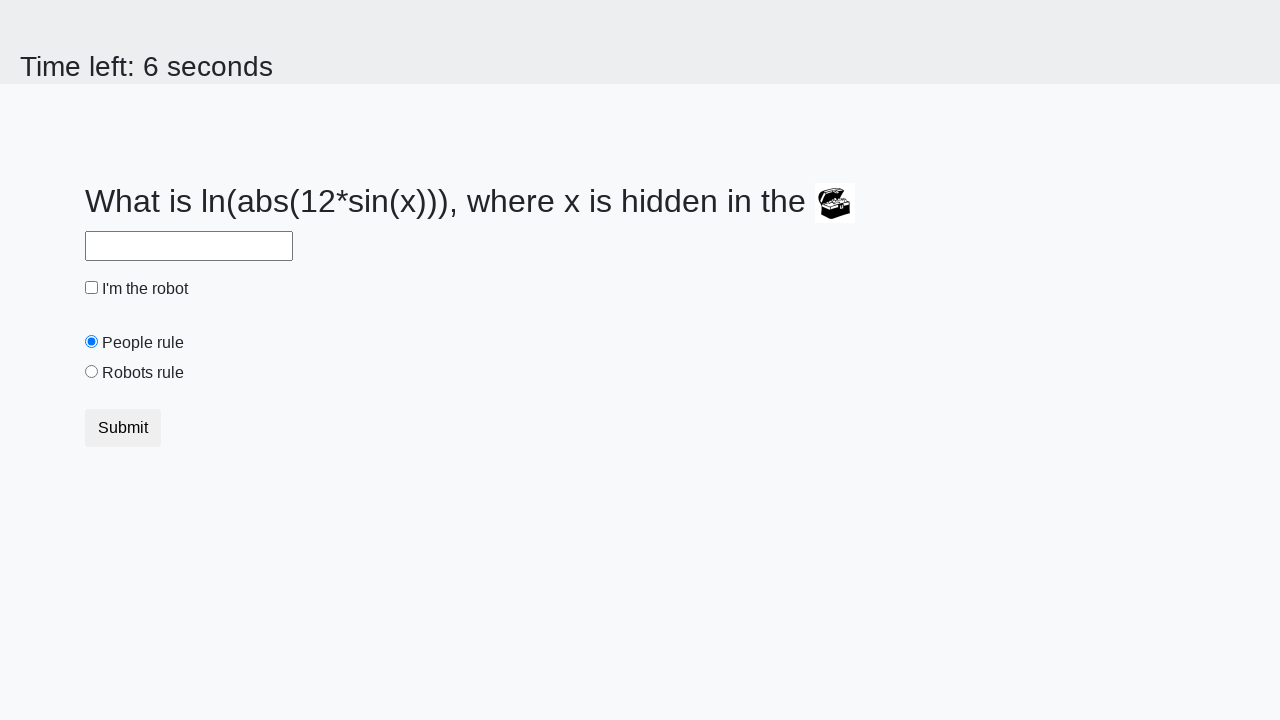

Filled answer field with calculated value on #answer
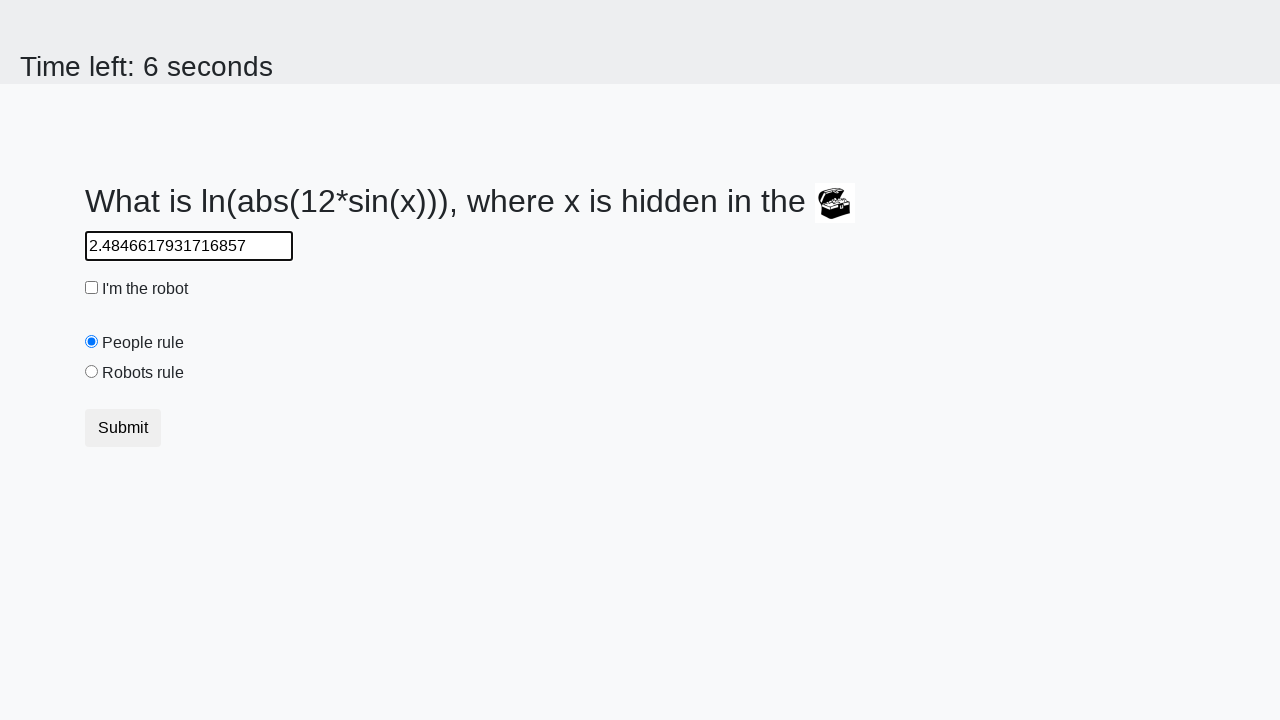

Checked the robot checkbox at (92, 288) on #robotCheckbox
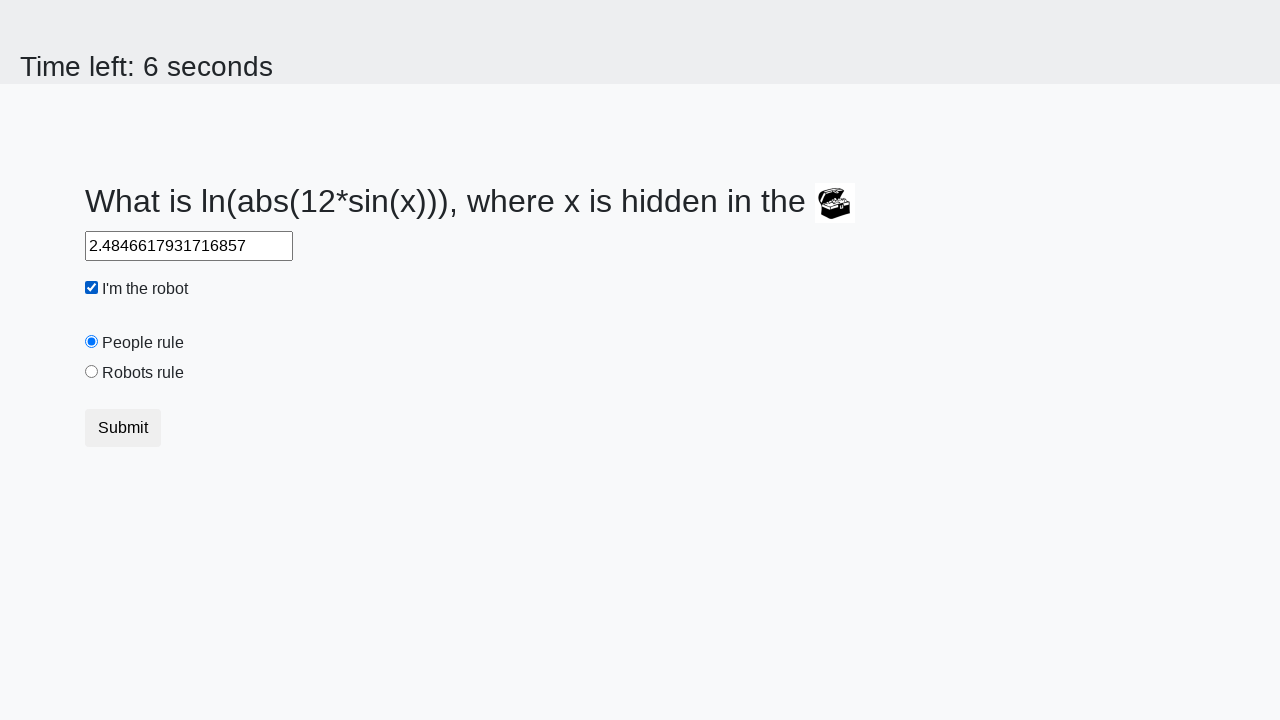

Selected the robots rule radio button at (92, 372) on #robotsRule
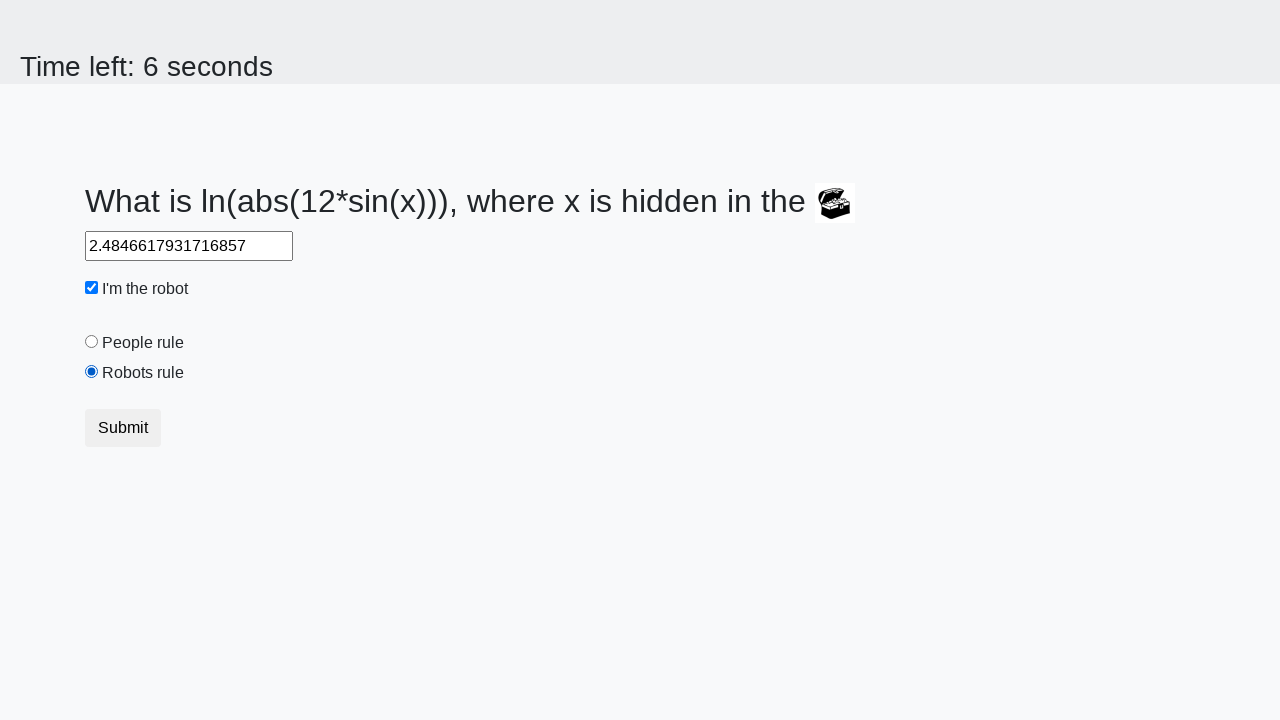

Submitted the form at (123, 428) on .btn
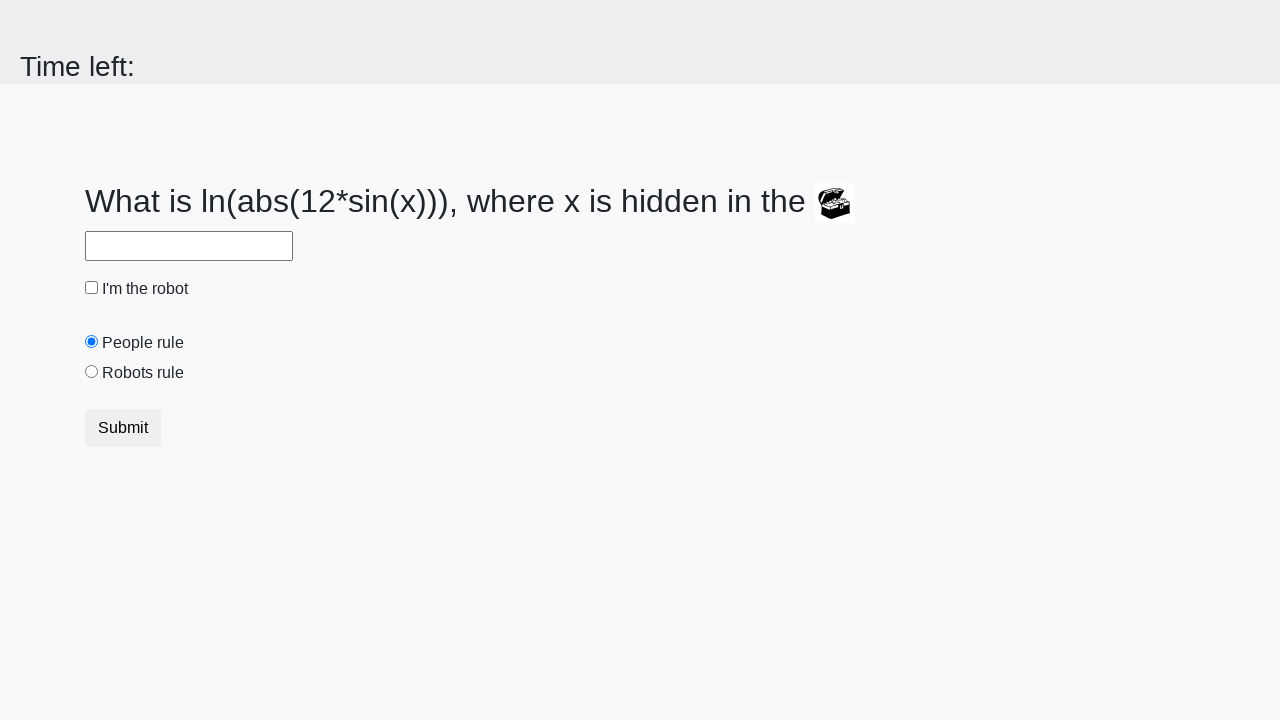

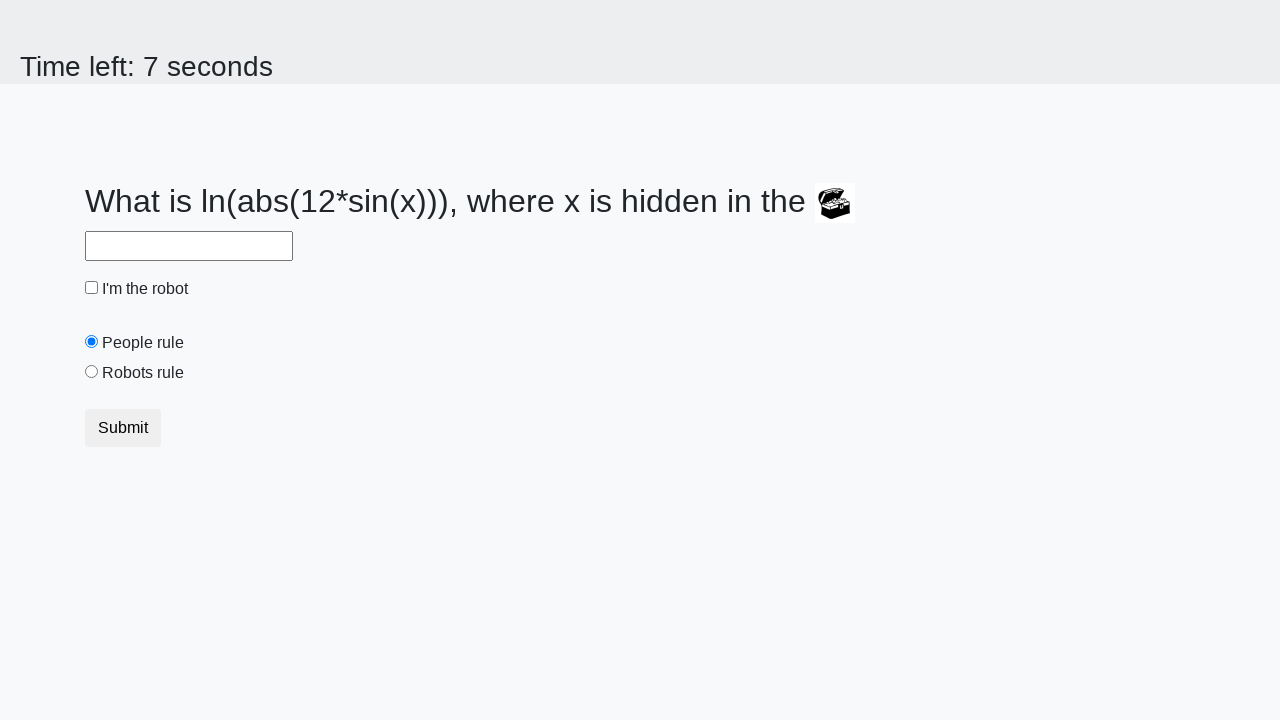